Tests clicking links that open in new tabs and switching between tabs

Starting URL: https://www.qa-practice.com/elements/new_tab/link

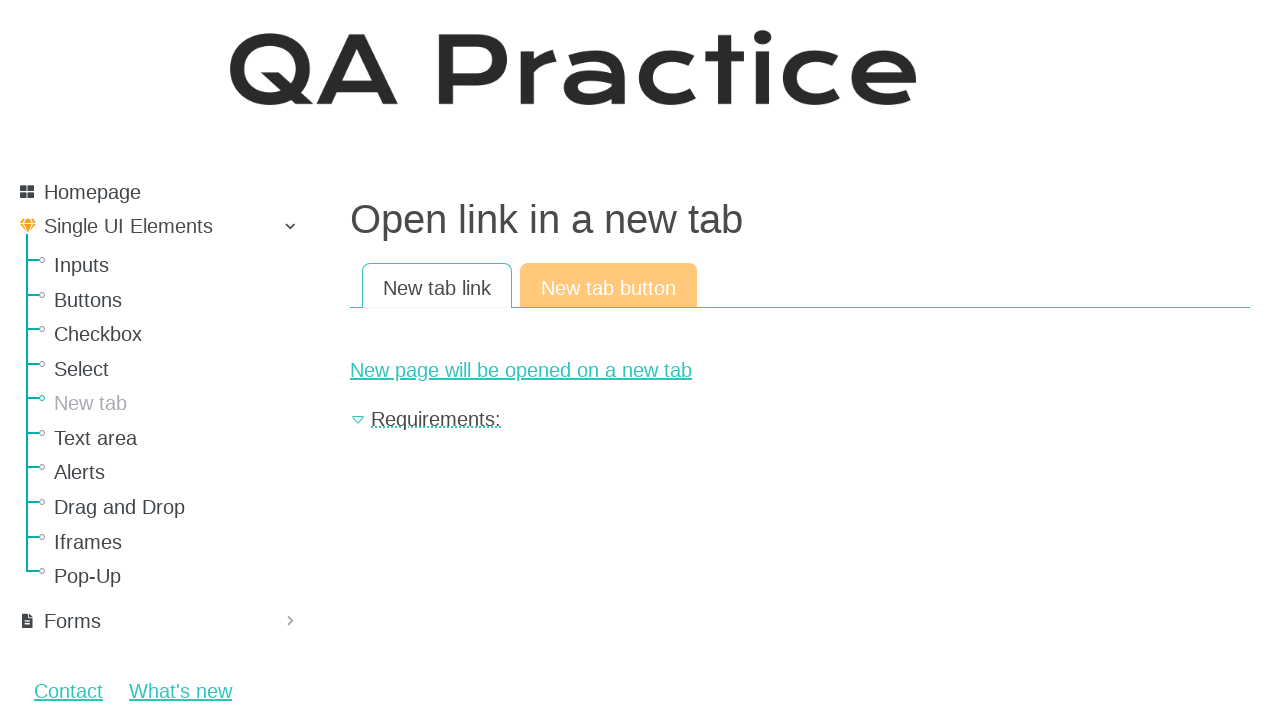

Clicked link to navigate to new tab page at (180, 404) on a[href="/elements/new_tab"]
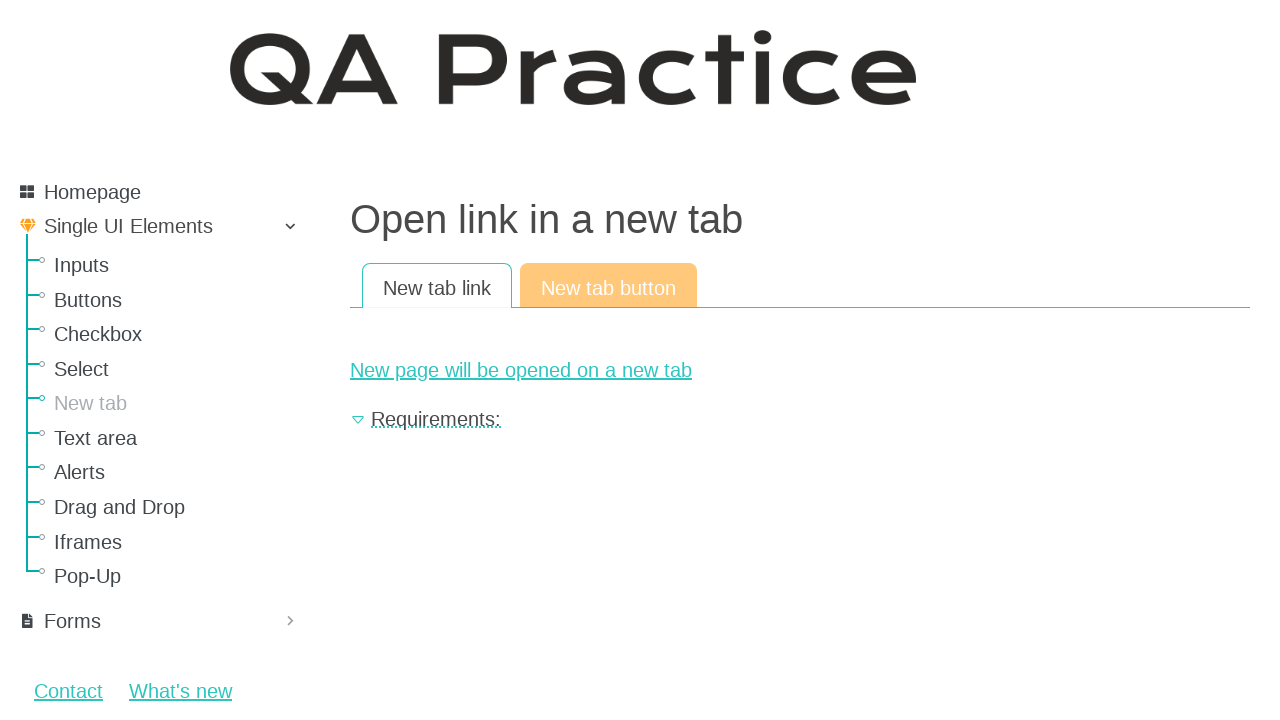

Clicked link that opens in new tab at (800, 370) on a[href="/elements/new_tab/new_page"]
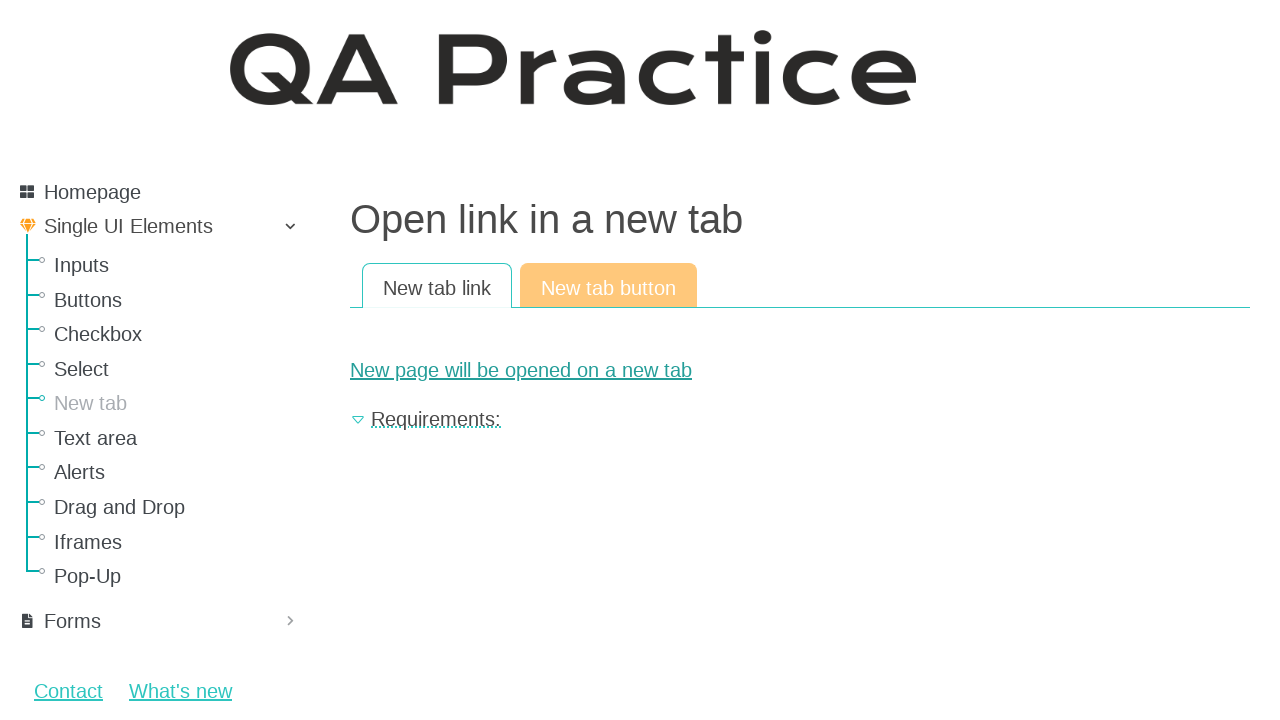

New page loaded and is ready for interaction
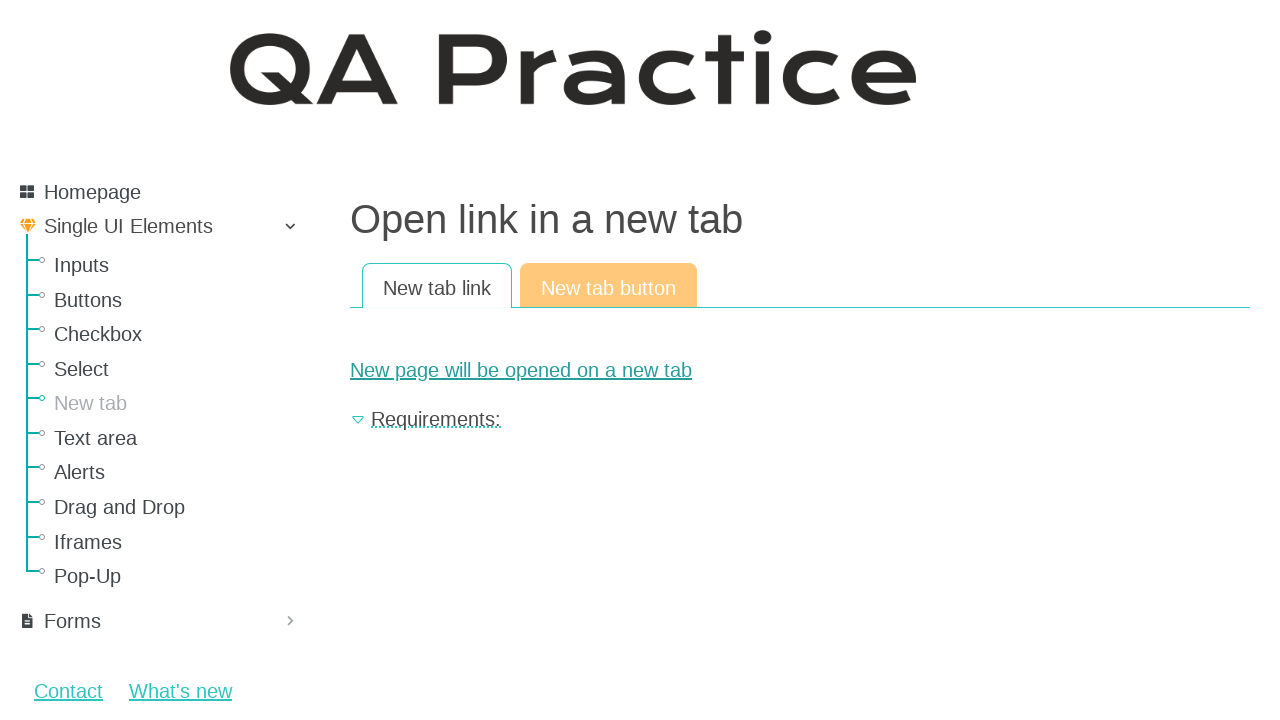

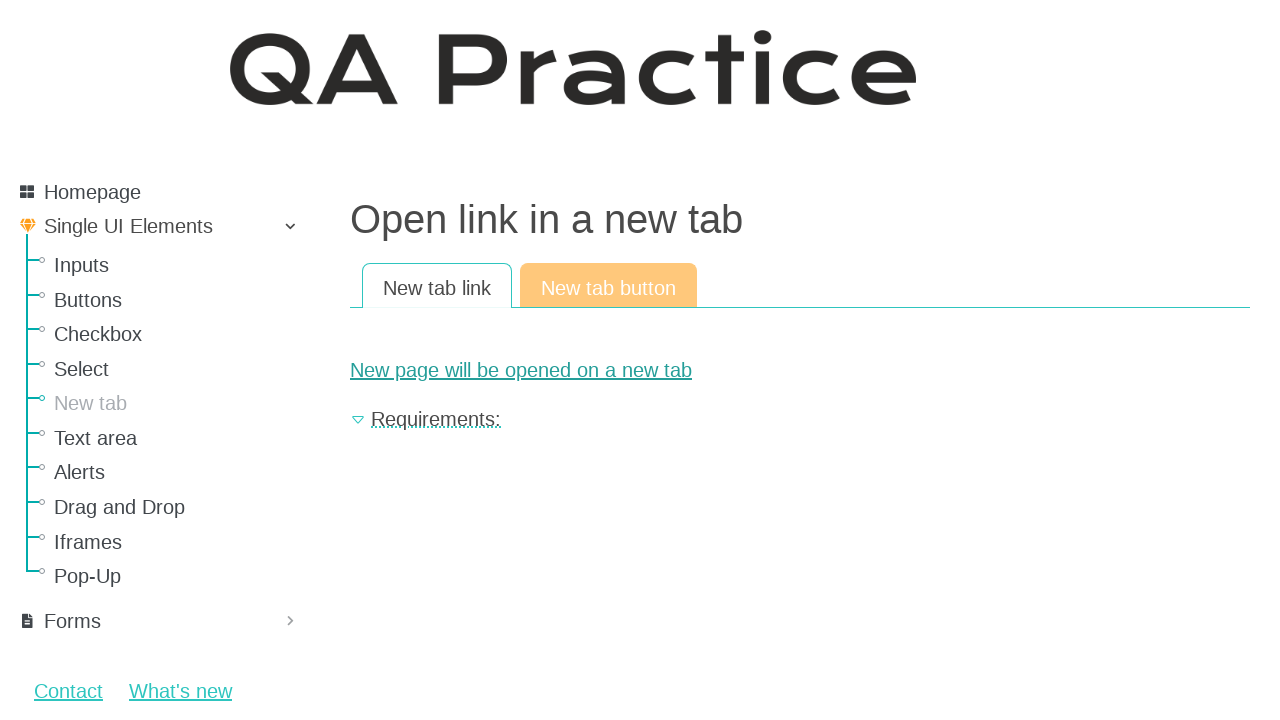